Tests alert handling functionality by clicking an alert button and accepting the alert dialog

Starting URL: https://formy-project.herokuapp.com/switch-window

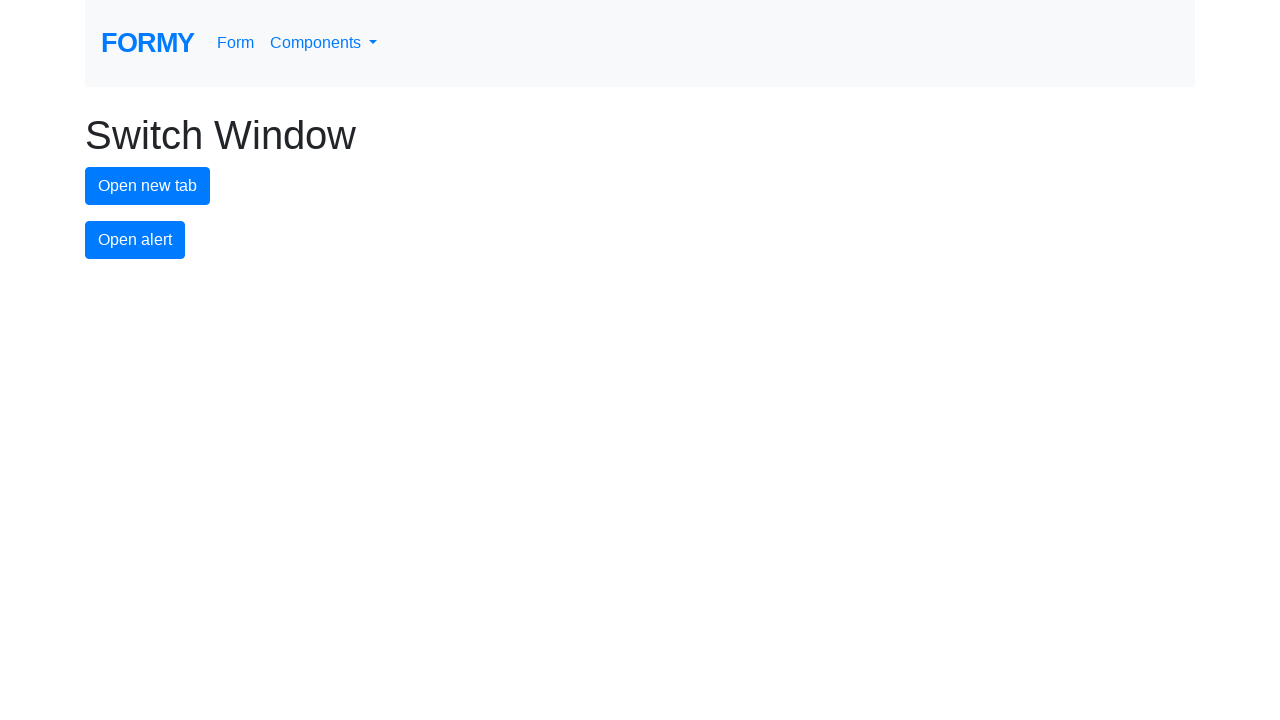

Clicked alert button to trigger alert dialog at (135, 240) on #alert-button
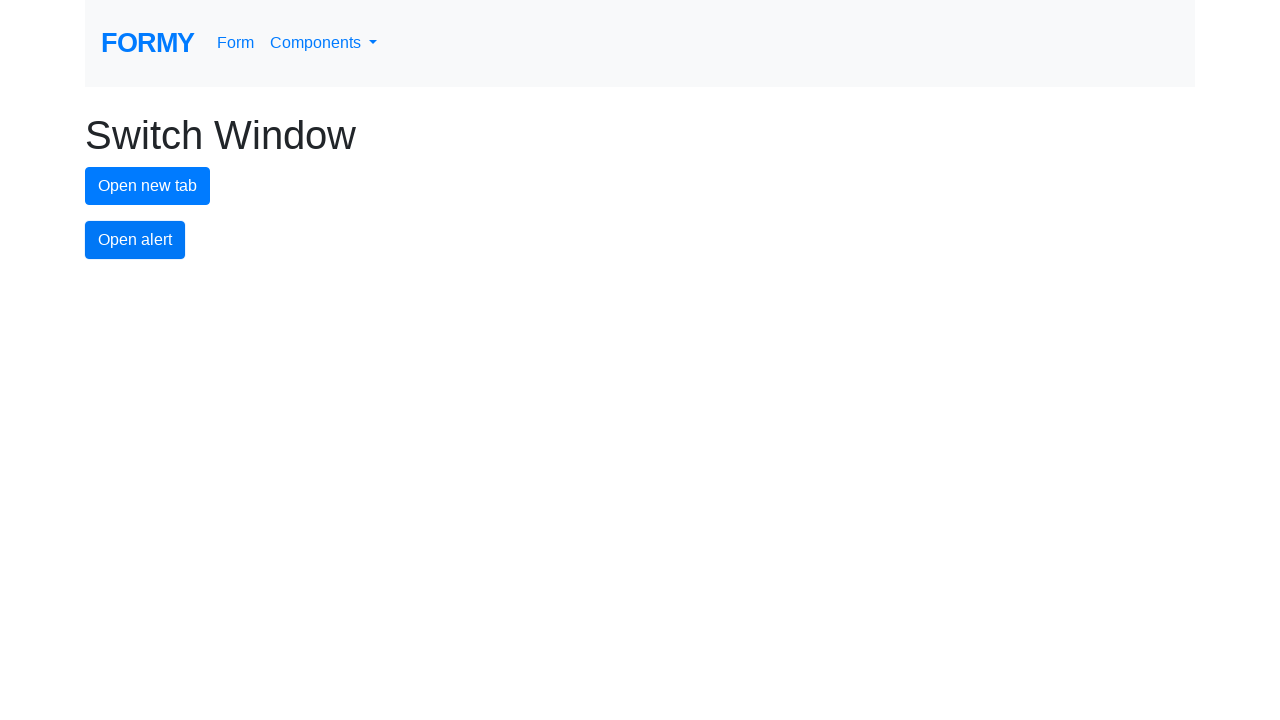

Set up dialog handler to accept alert
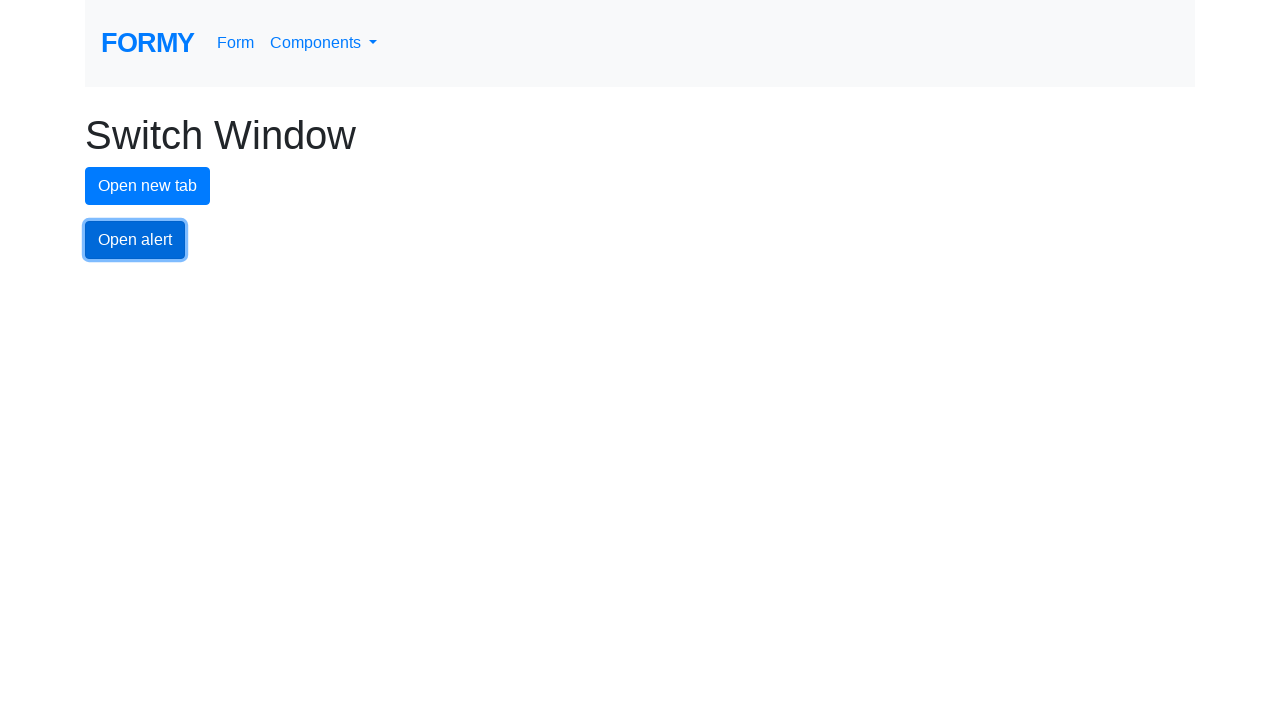

Evaluated JavaScript to trigger pending dialogs
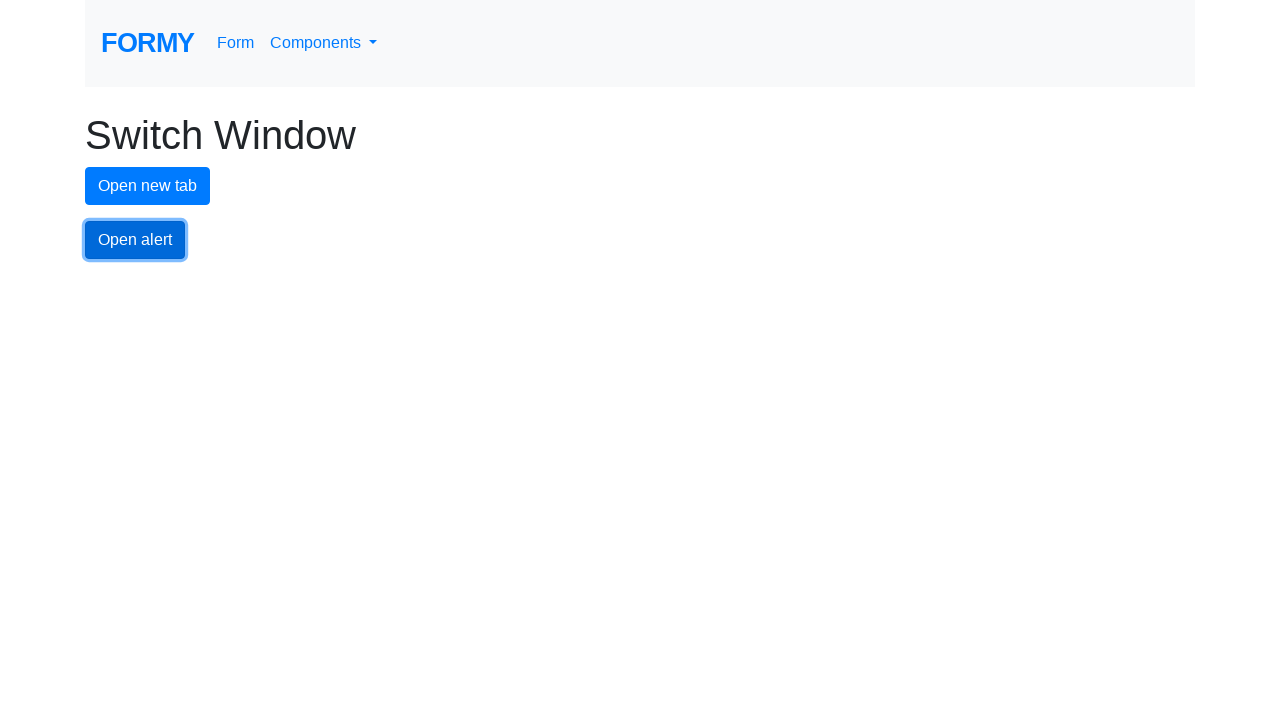

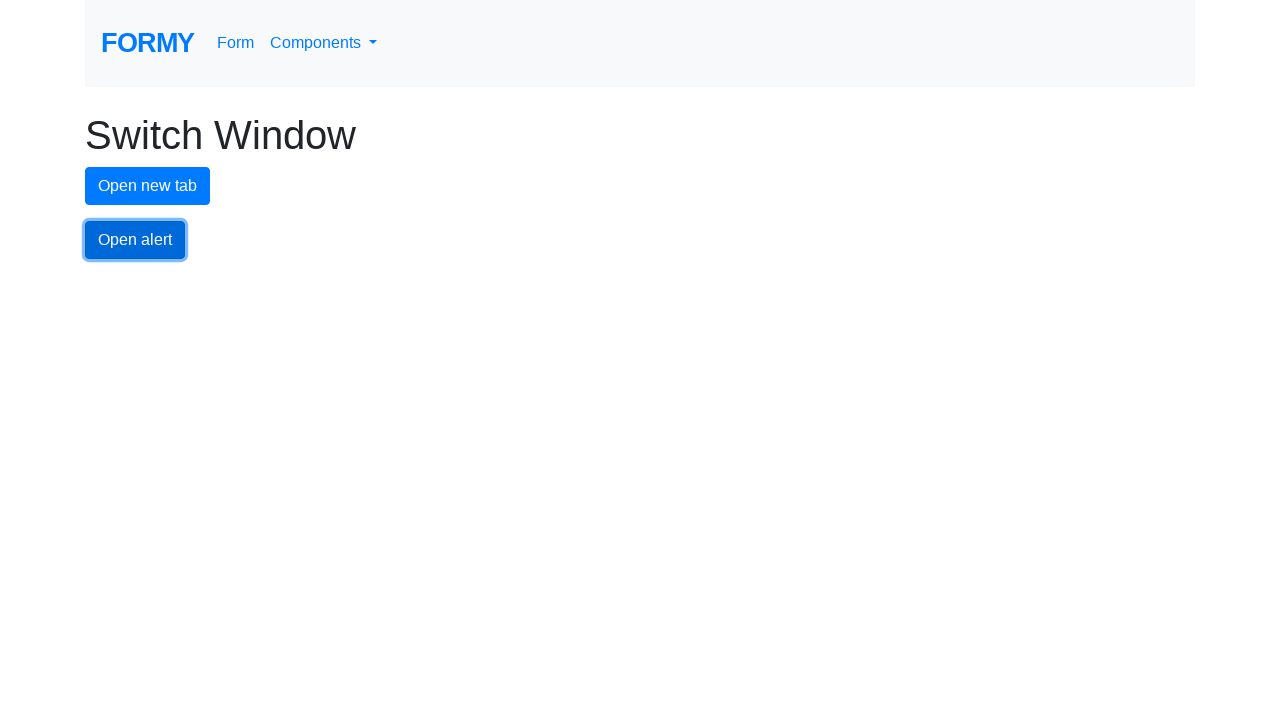